Tests order status lookup functionality by entering an invalid order number and verifying that a not found message is displayed

Starting URL: https://qa-scooter.praktikum-services.ru/

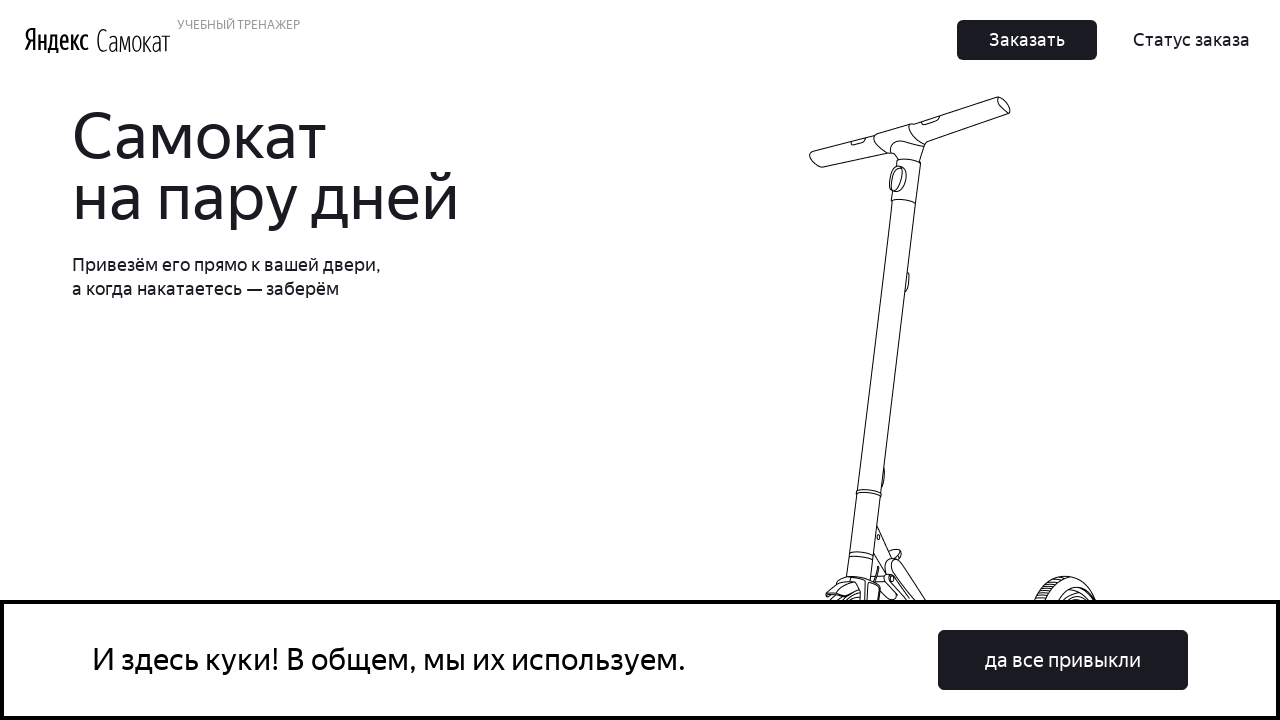

Clicked on order status button to open status page at (1192, 40) on button:has-text('Статус заказа')
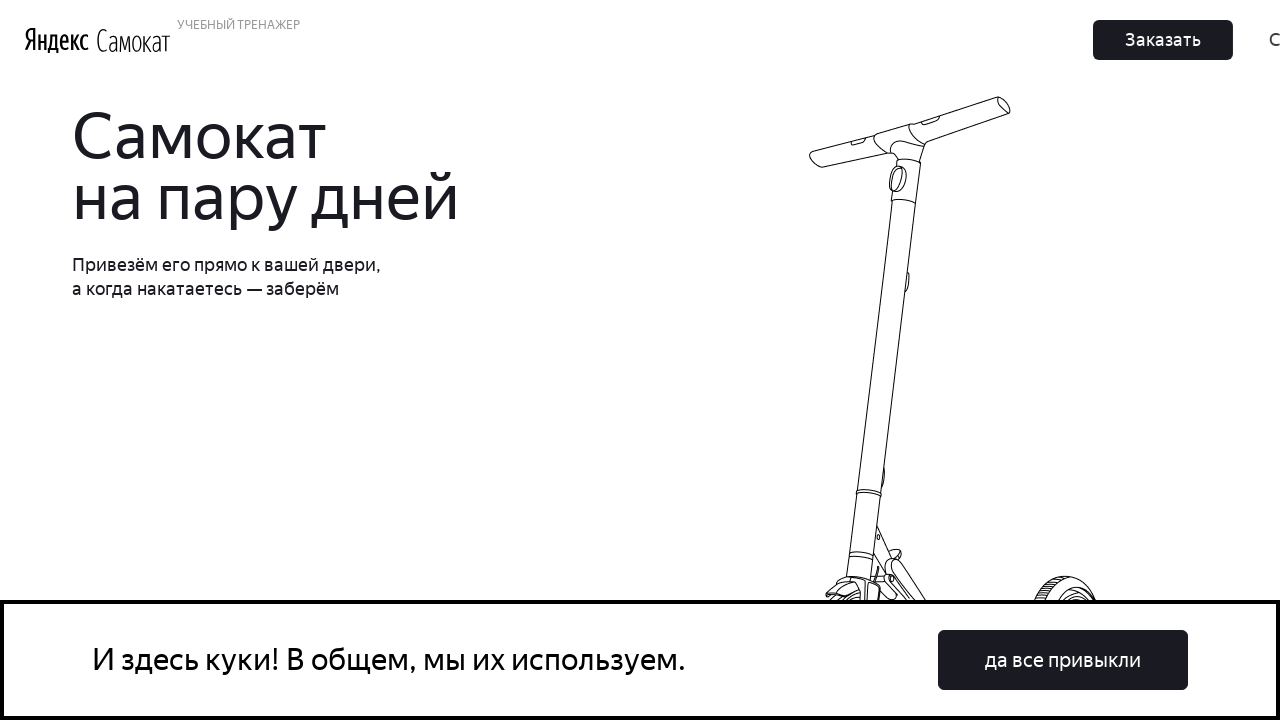

Filled order number field with invalid number 'amogus' on input[placeholder='Введите номер заказа']
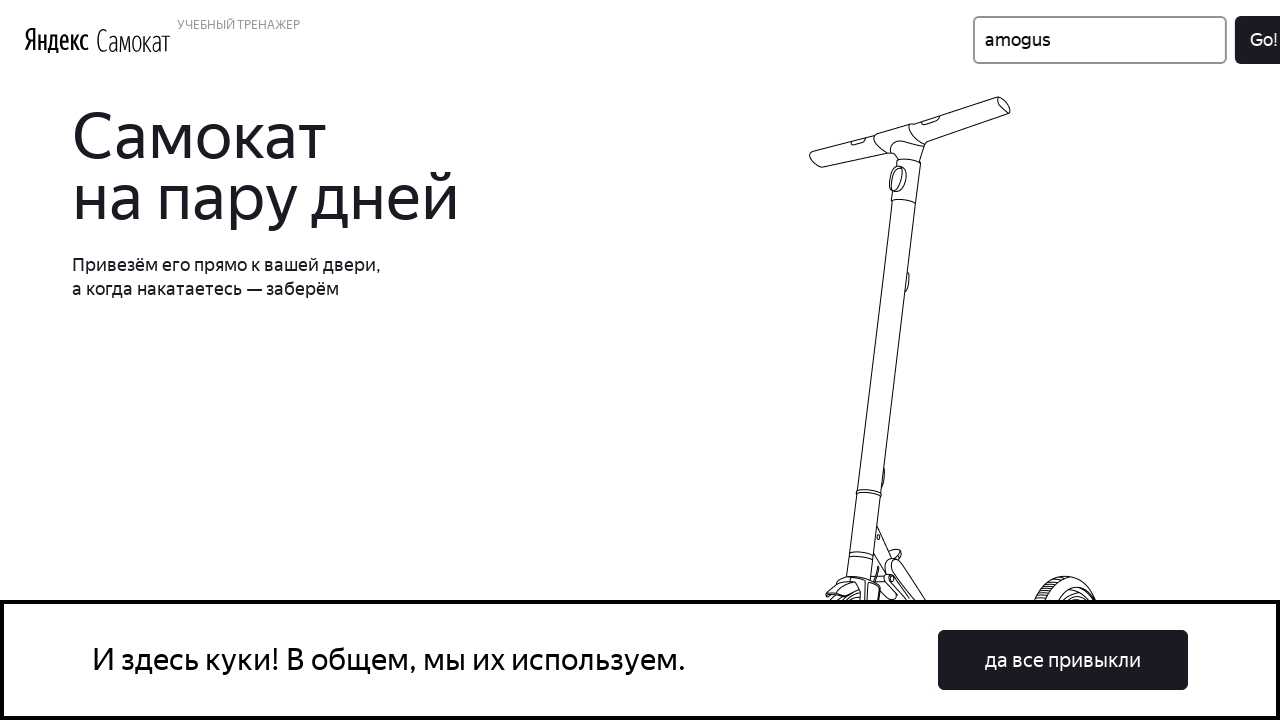

Clicked Go button to search for order at (1216, 40) on button:has-text('Go!')
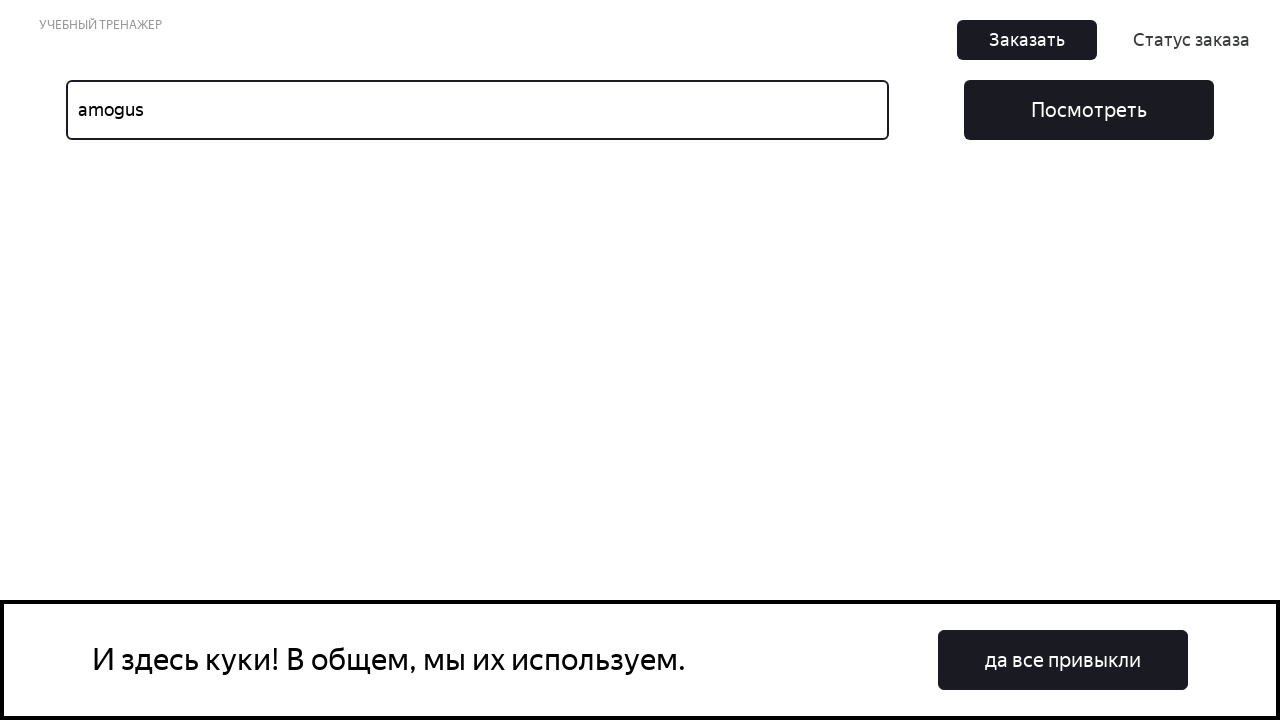

Verified that not found message appeared
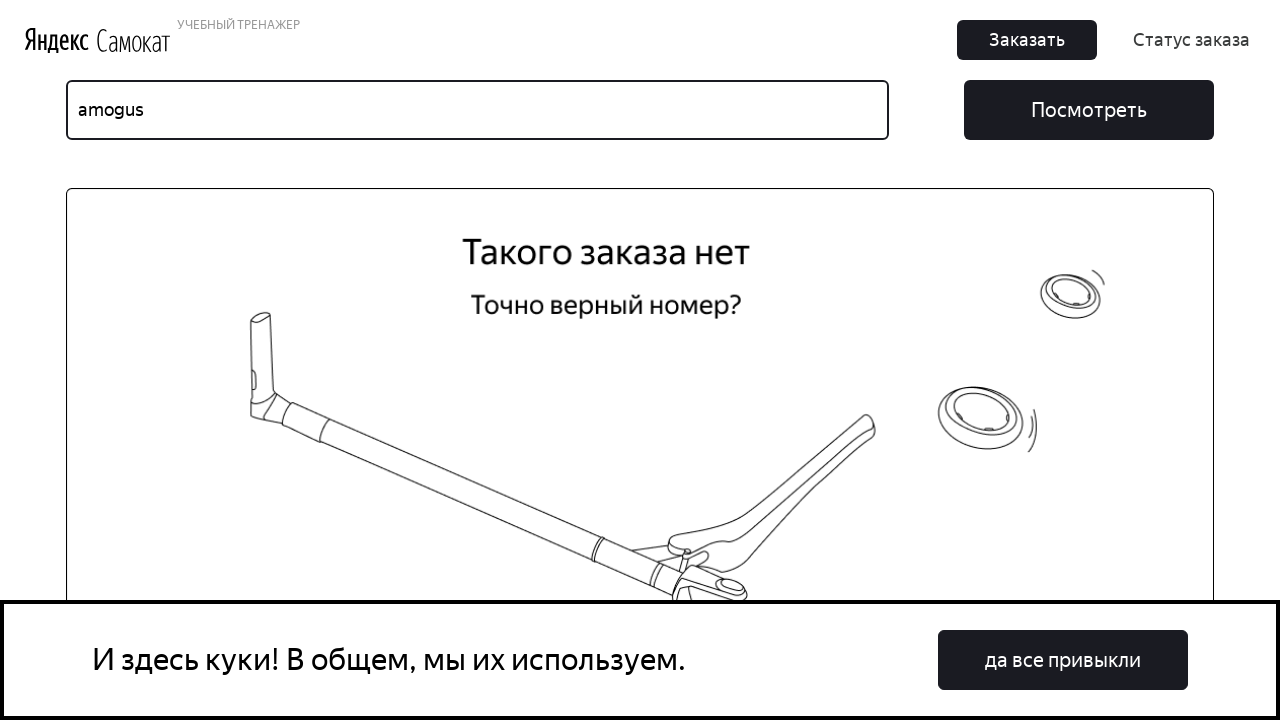

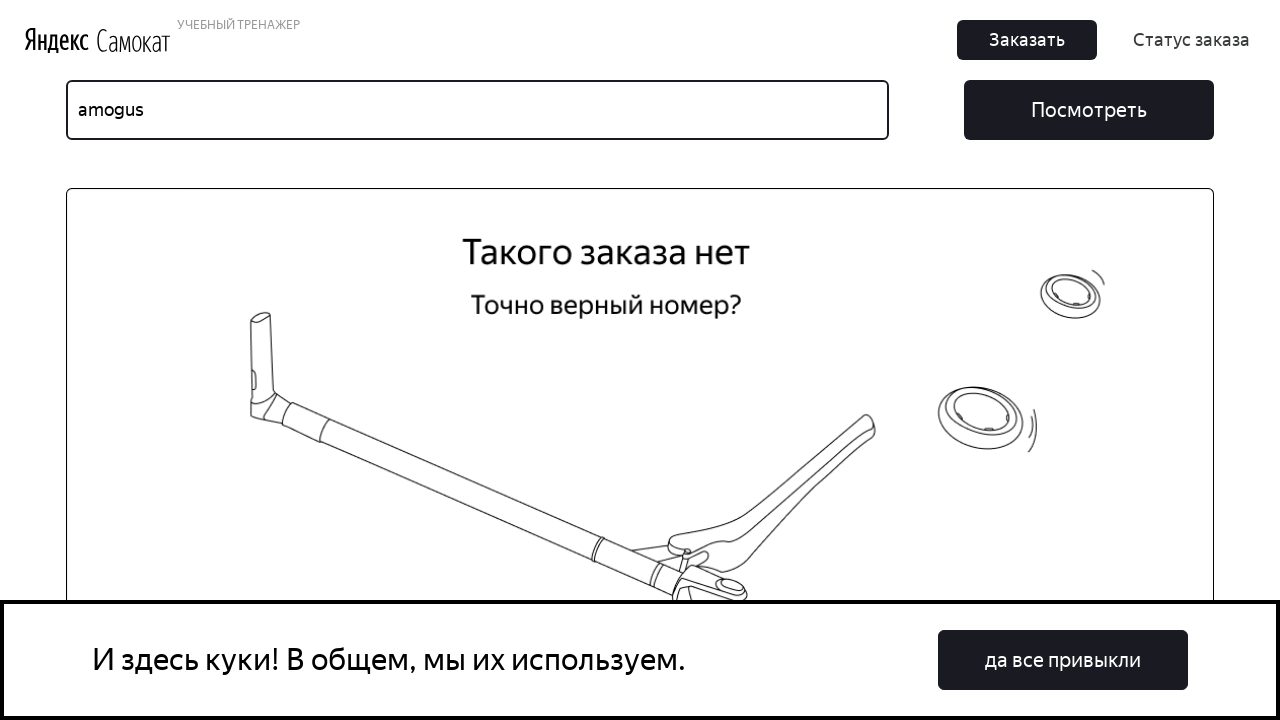